Tests form submission with dynamic attributes by filling in name, email, event date, and details fields using XPath selectors that handle dynamic IDs, then submits and waits for success message.

Starting URL: https://training-support.net/webelements/dynamic-attributes

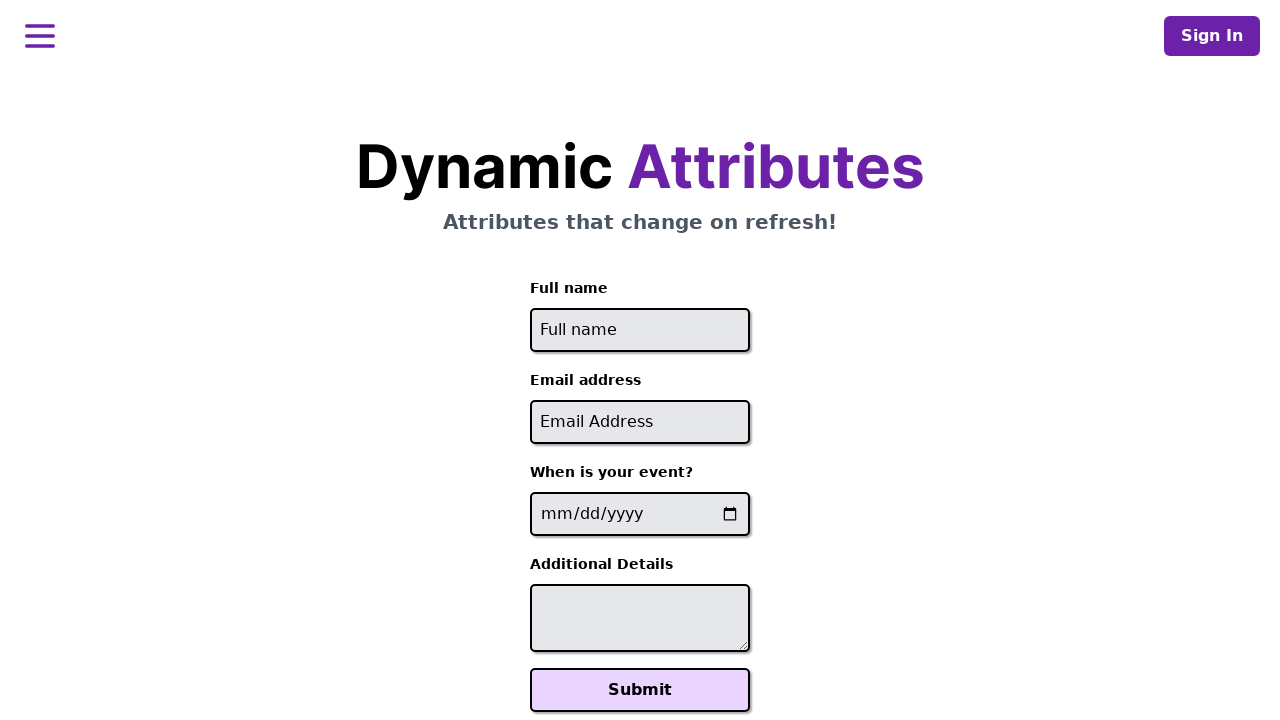

Filled full name field with 'Raiden Shogun' on //input[starts-with(@id, 'full-name')]
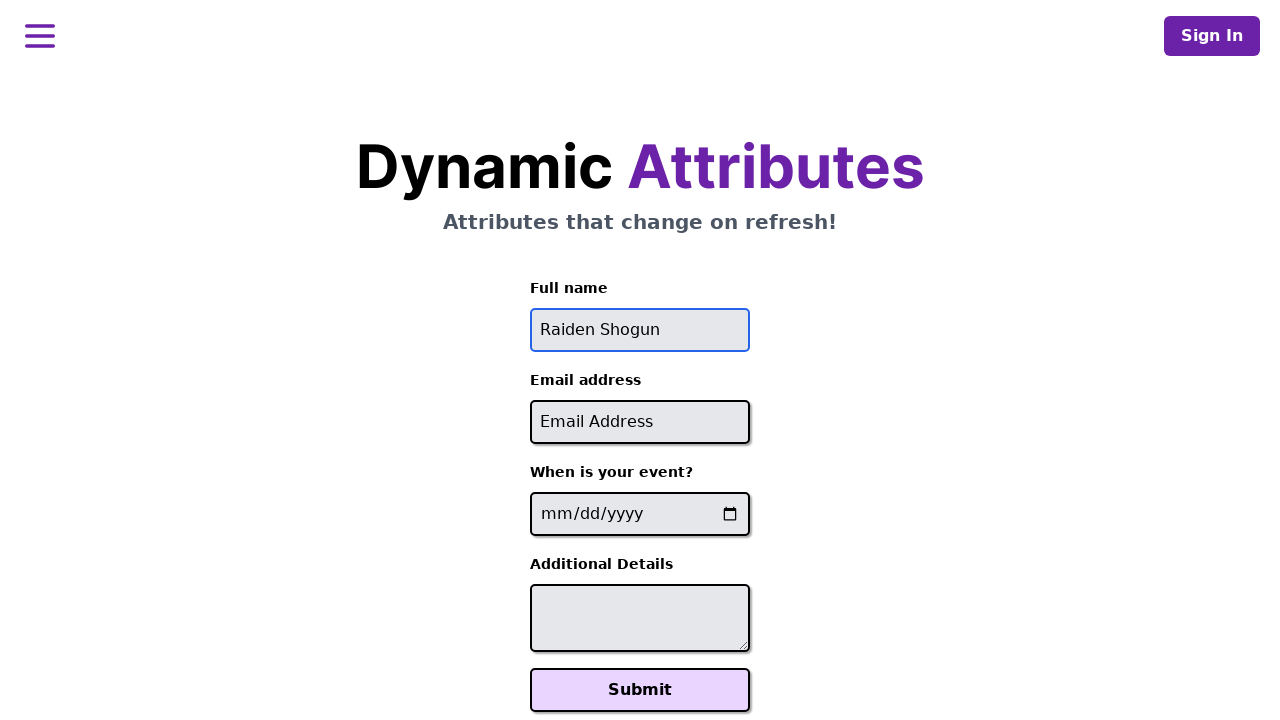

Filled email field with 'raiden@electromail.com' on //input[contains(@id, '-email')]
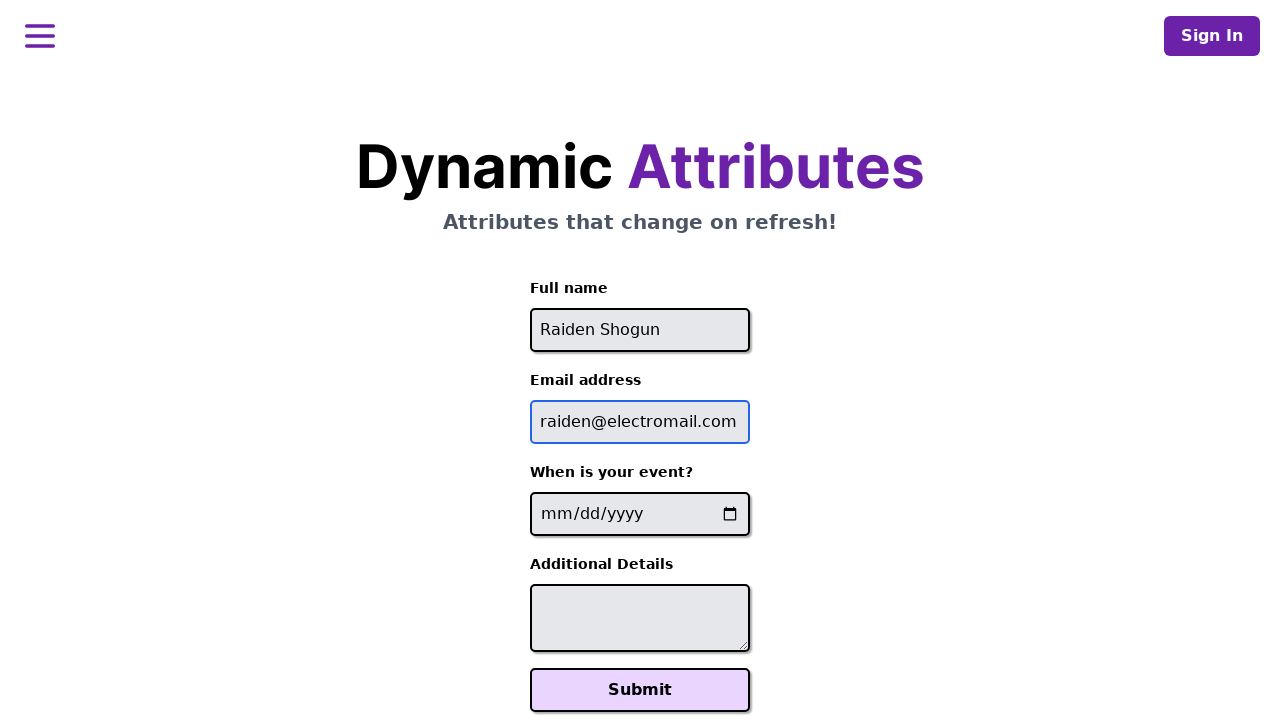

Filled event date field with '2025-06-26' on //input[contains(@name, '-event-date-')]
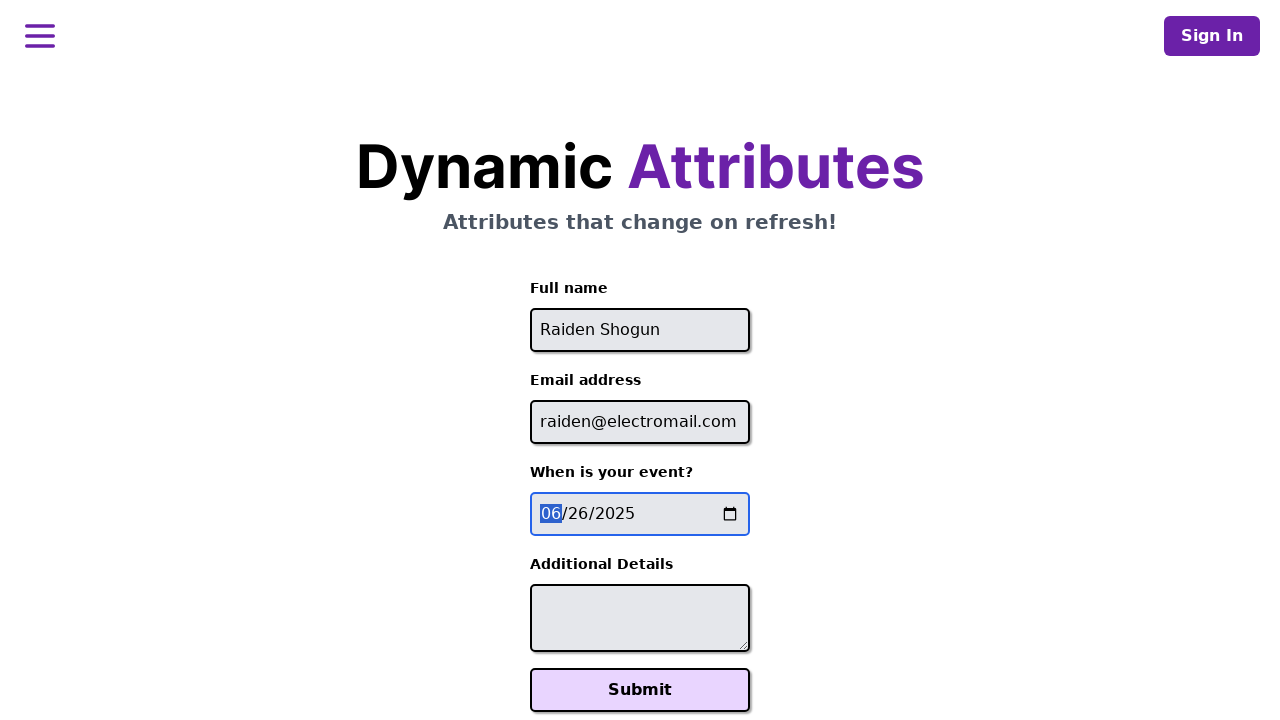

Filled additional details field with 'It will be electric!' on //textarea[contains(@id, '-additional-details-')]
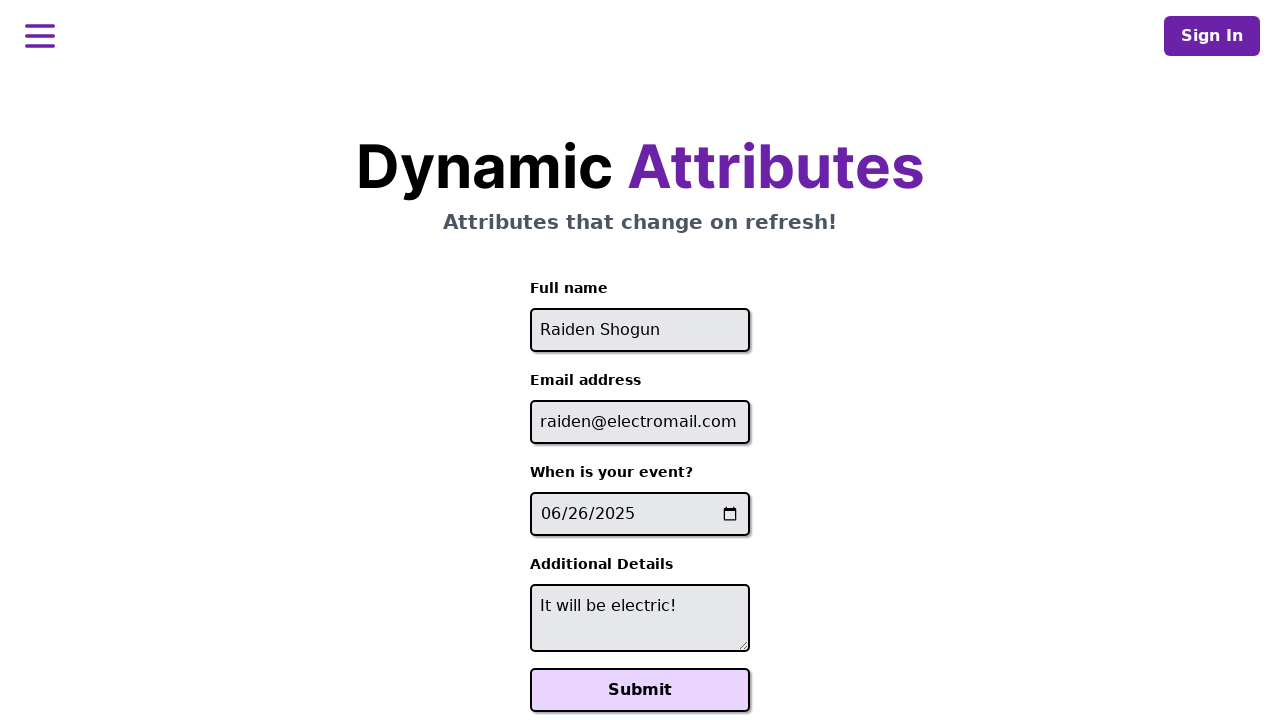

Clicked Submit button to submit form at (640, 690) on xpath=//button[text()='Submit']
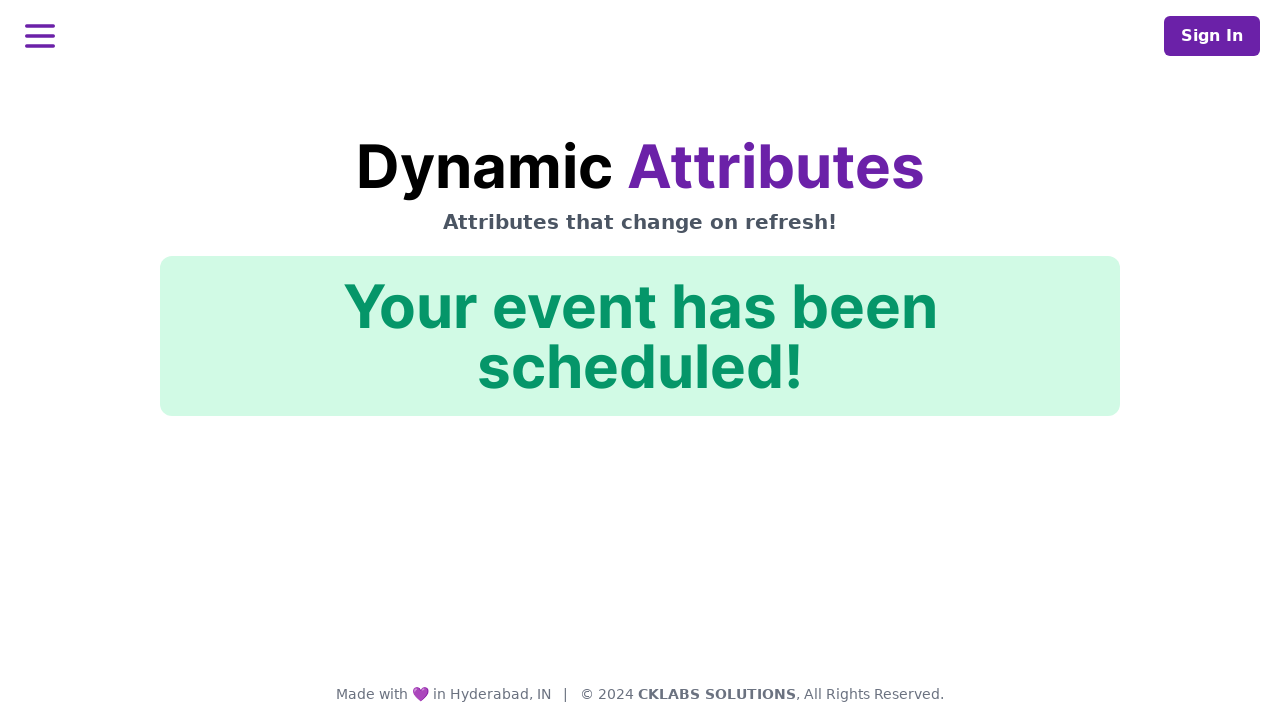

Success confirmation message appeared
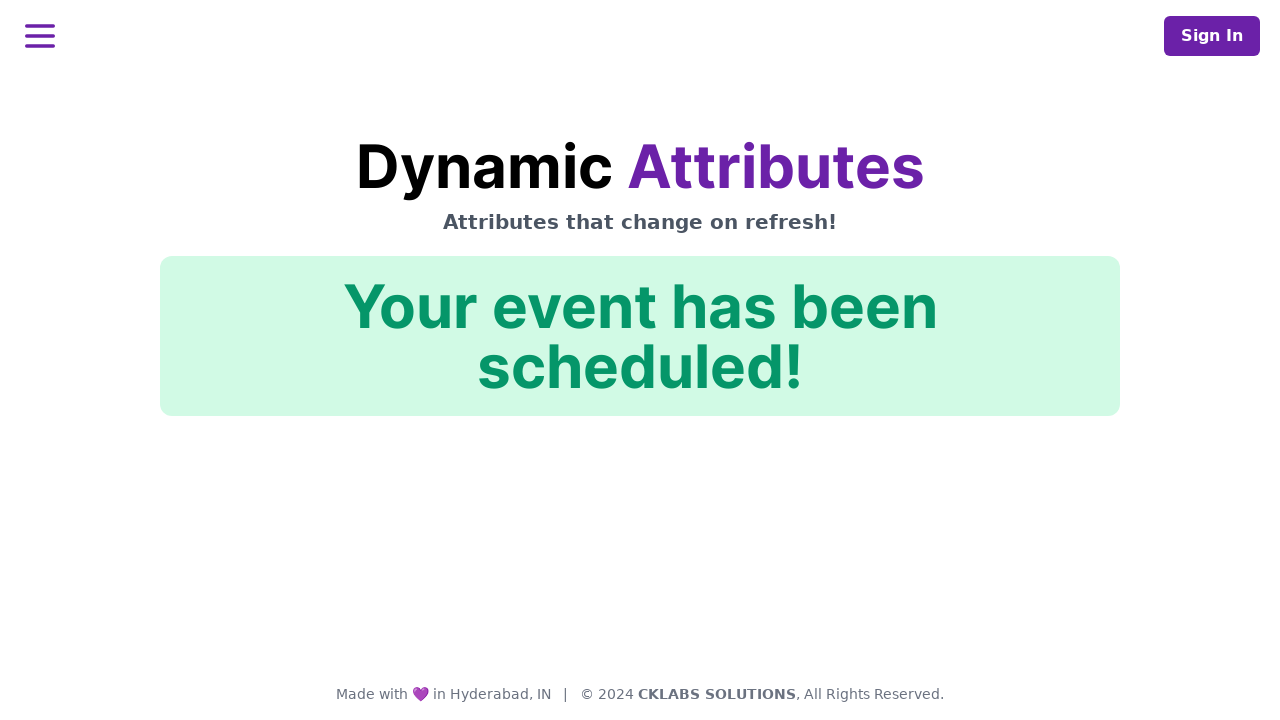

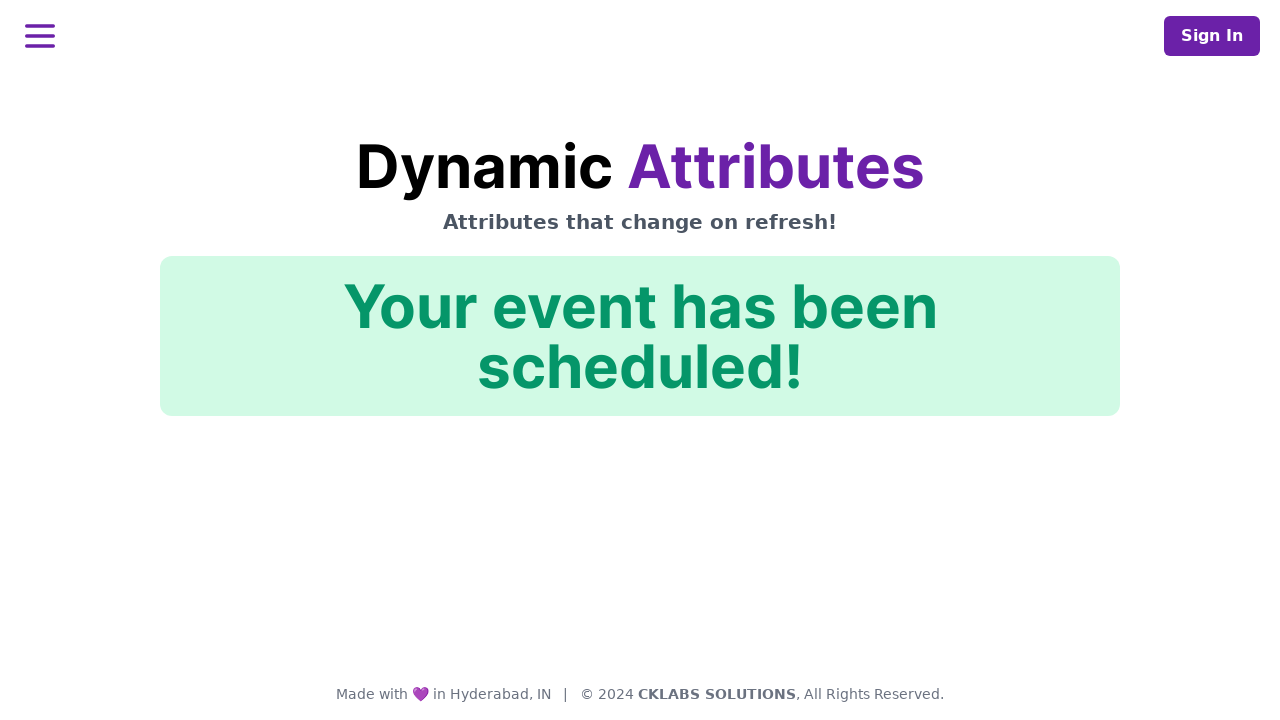